Tests the Add/Remove Elements functionality by clicking the "Add Element" button five times and verifying that Delete buttons are created after each click

Starting URL: https://the-internet.herokuapp.com/add_remove_elements/

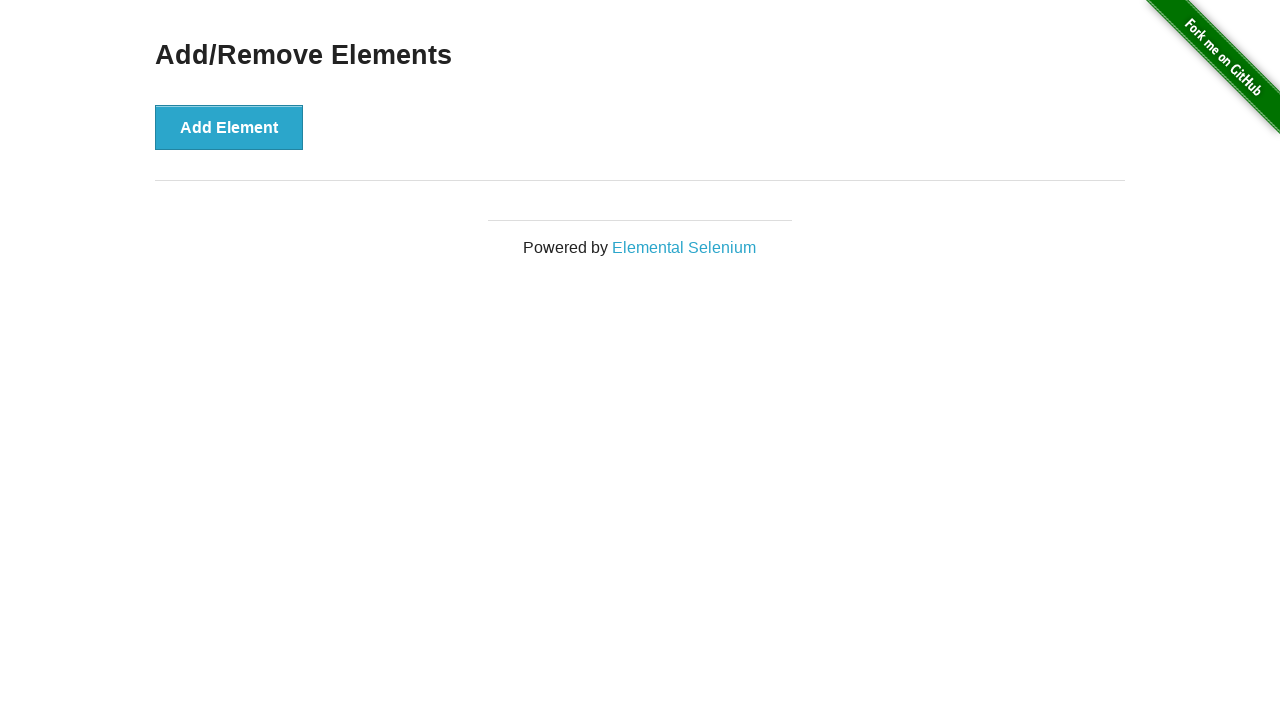

Clicked 'Add Element' button (iteration 1) at (229, 127) on button[onclick="addElement()"]
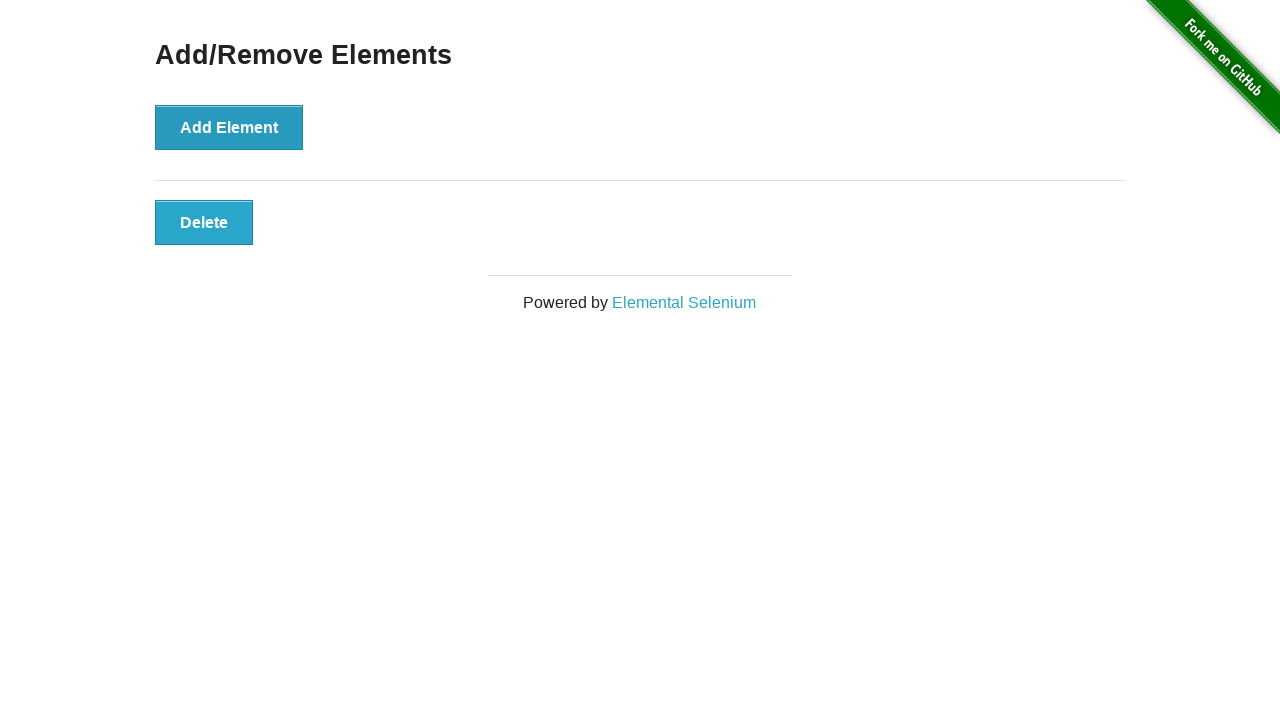

New Delete button appeared after add (iteration 1)
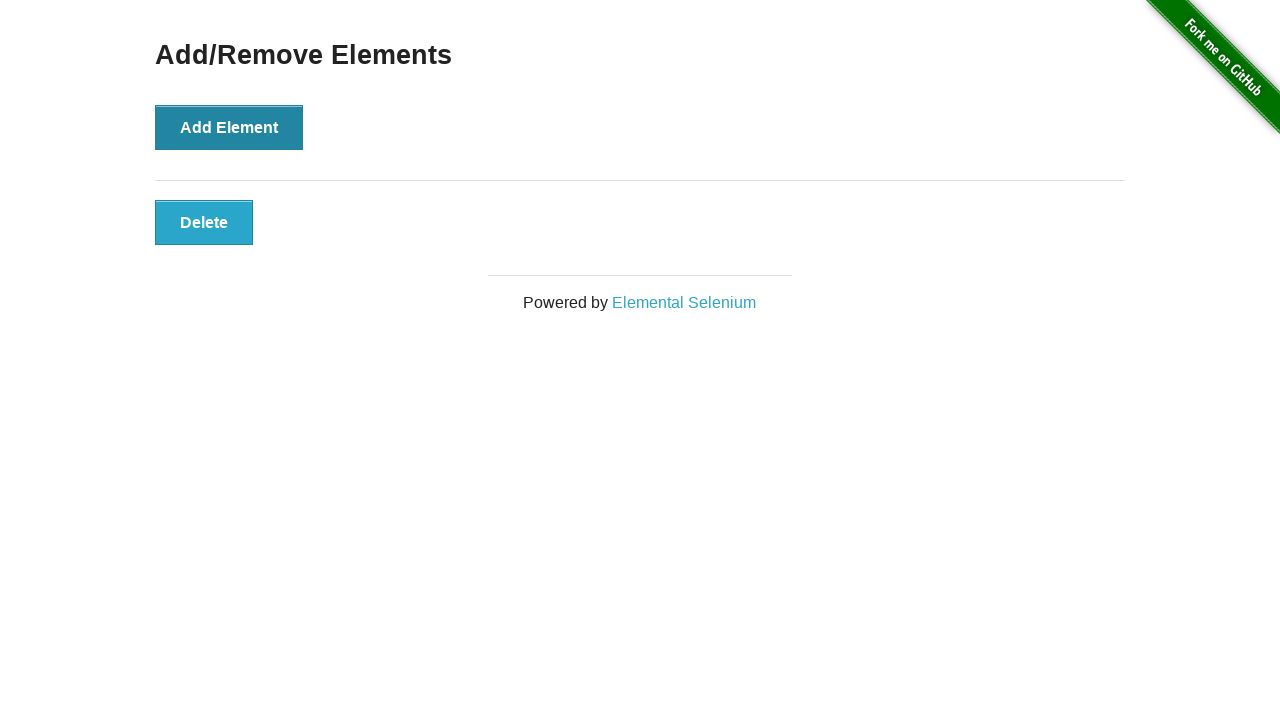

Verified 1 Delete button(s) exist
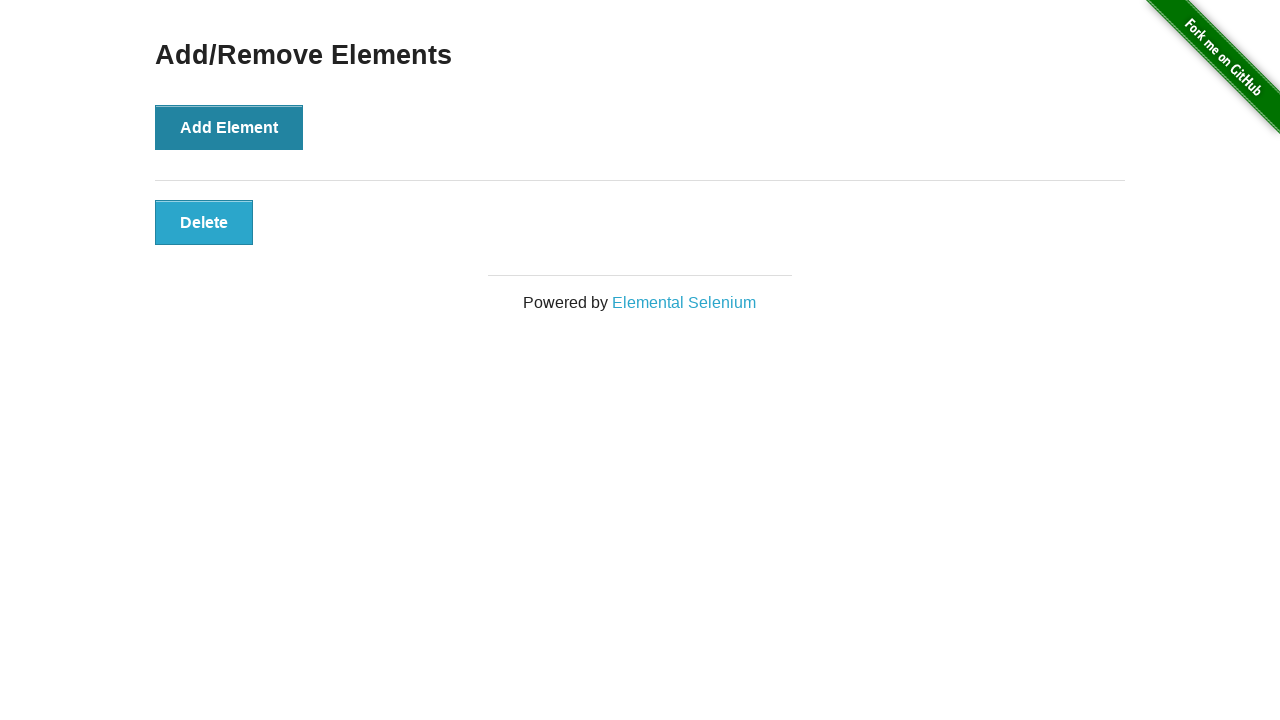

Clicked 'Add Element' button (iteration 2) at (229, 127) on button[onclick="addElement()"]
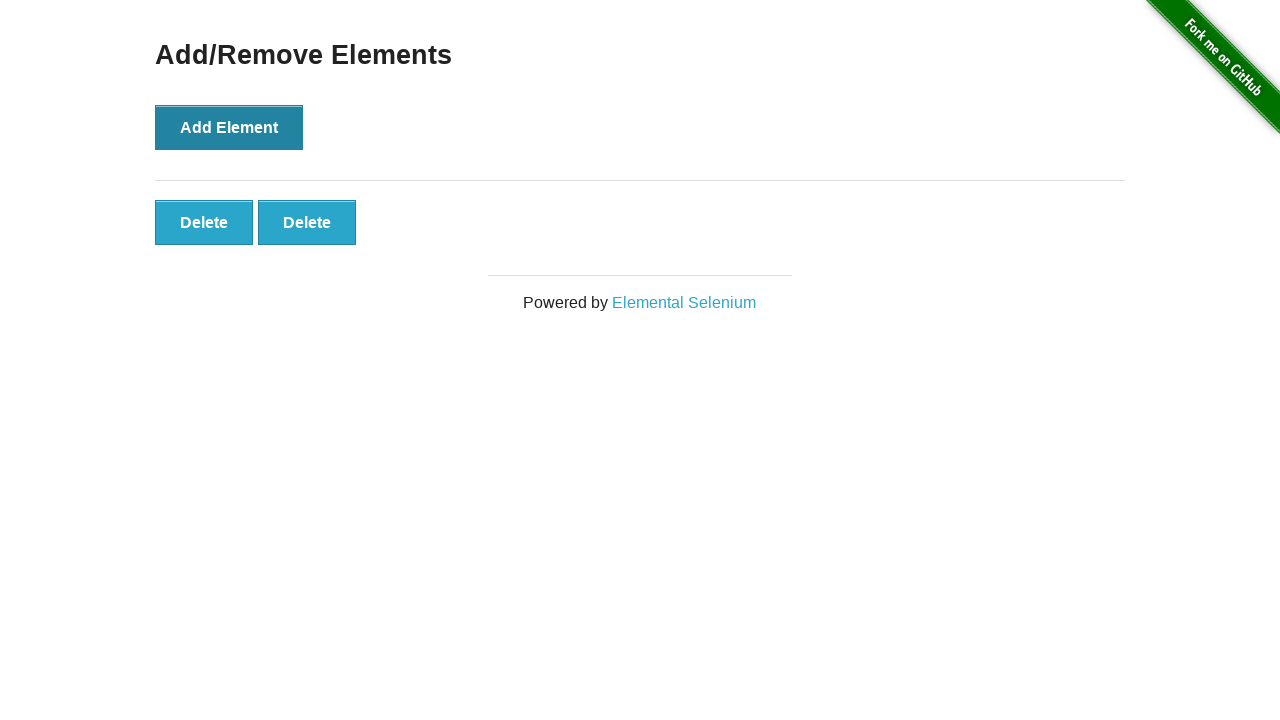

New Delete button appeared after add (iteration 2)
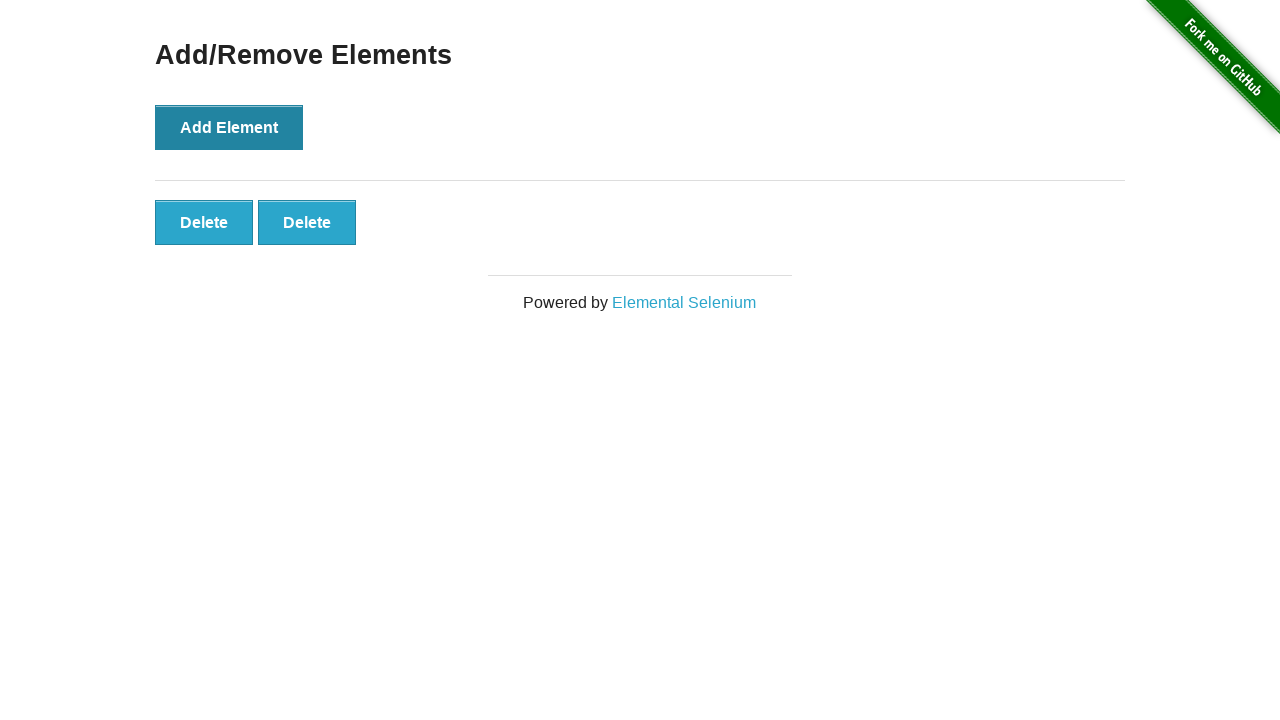

Verified 2 Delete button(s) exist
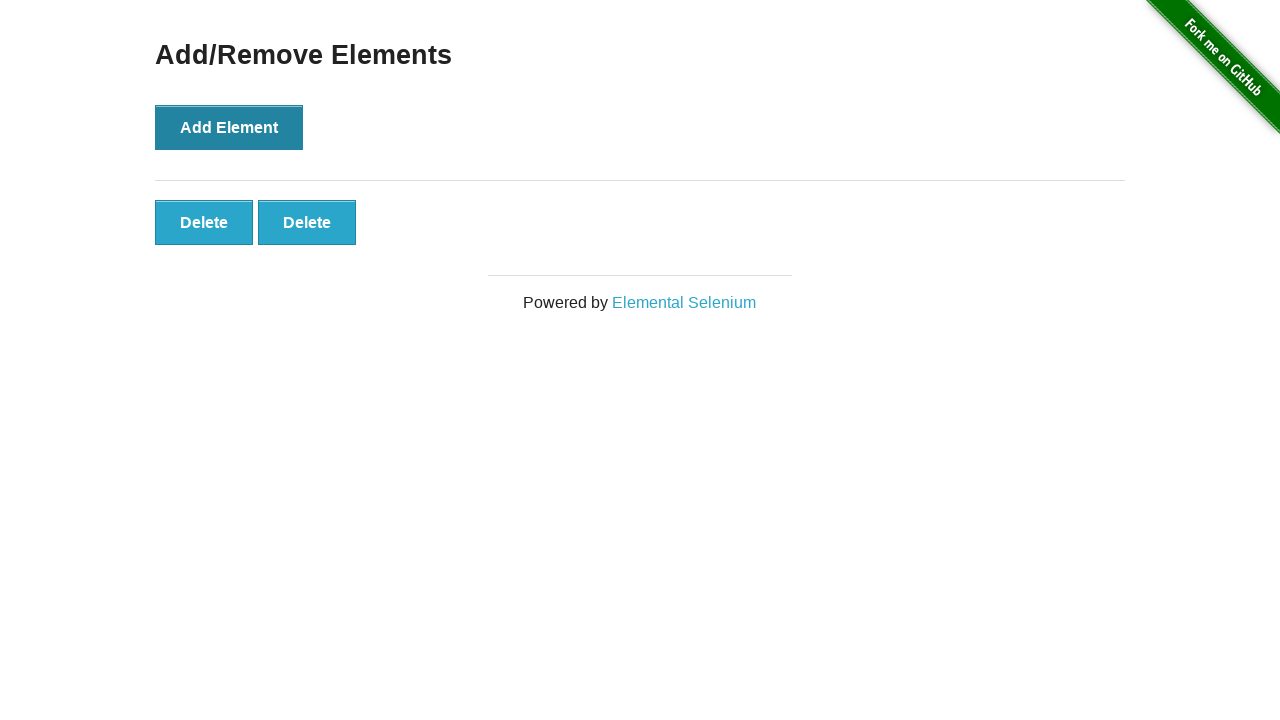

Clicked 'Add Element' button (iteration 3) at (229, 127) on button[onclick="addElement()"]
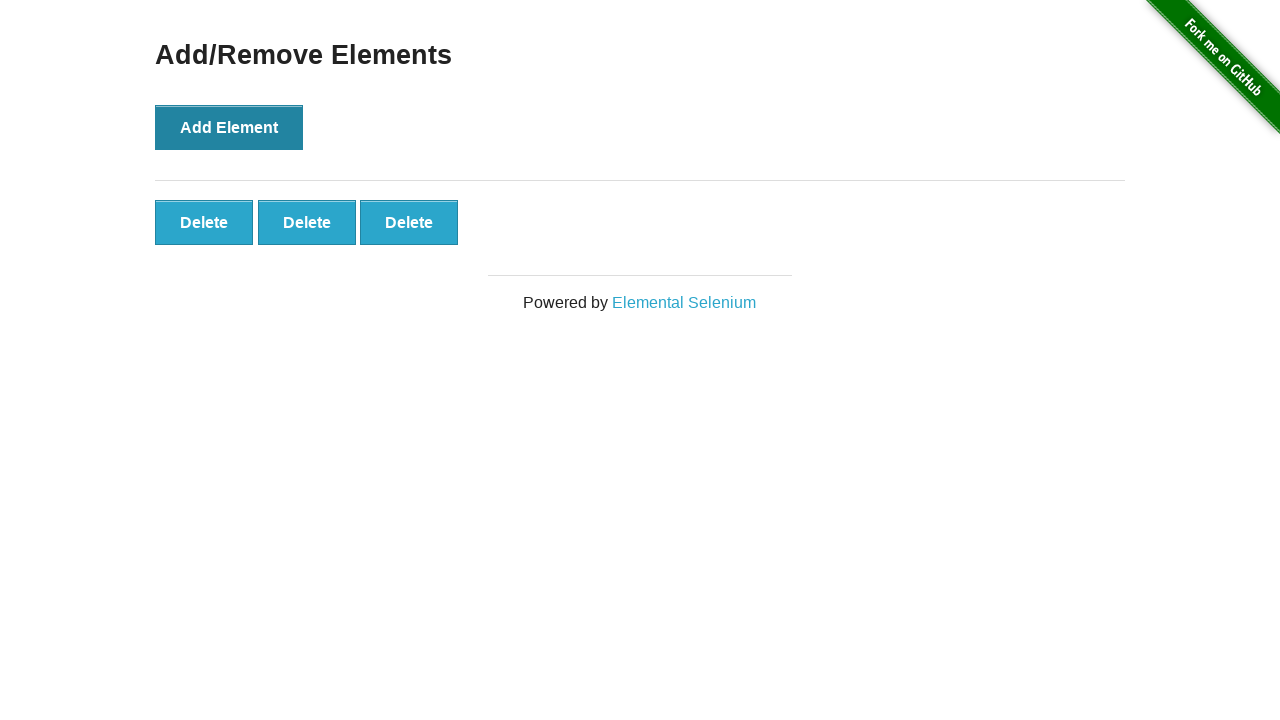

New Delete button appeared after add (iteration 3)
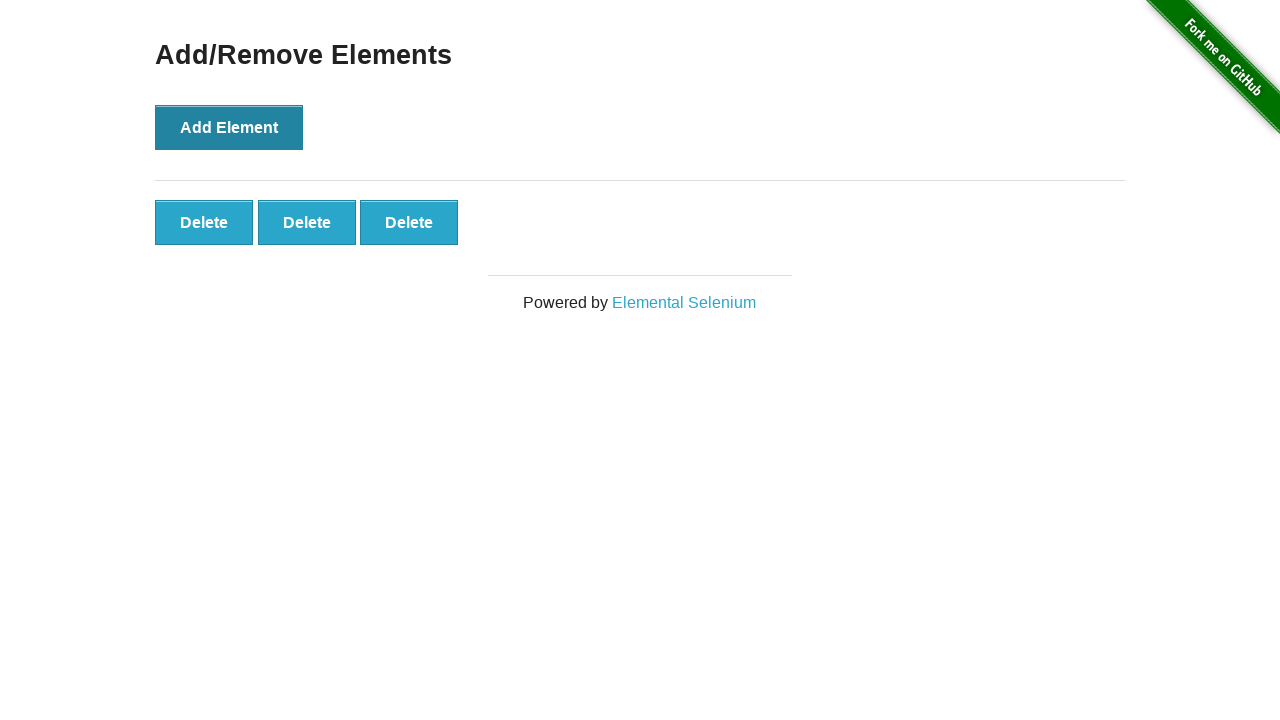

Verified 3 Delete button(s) exist
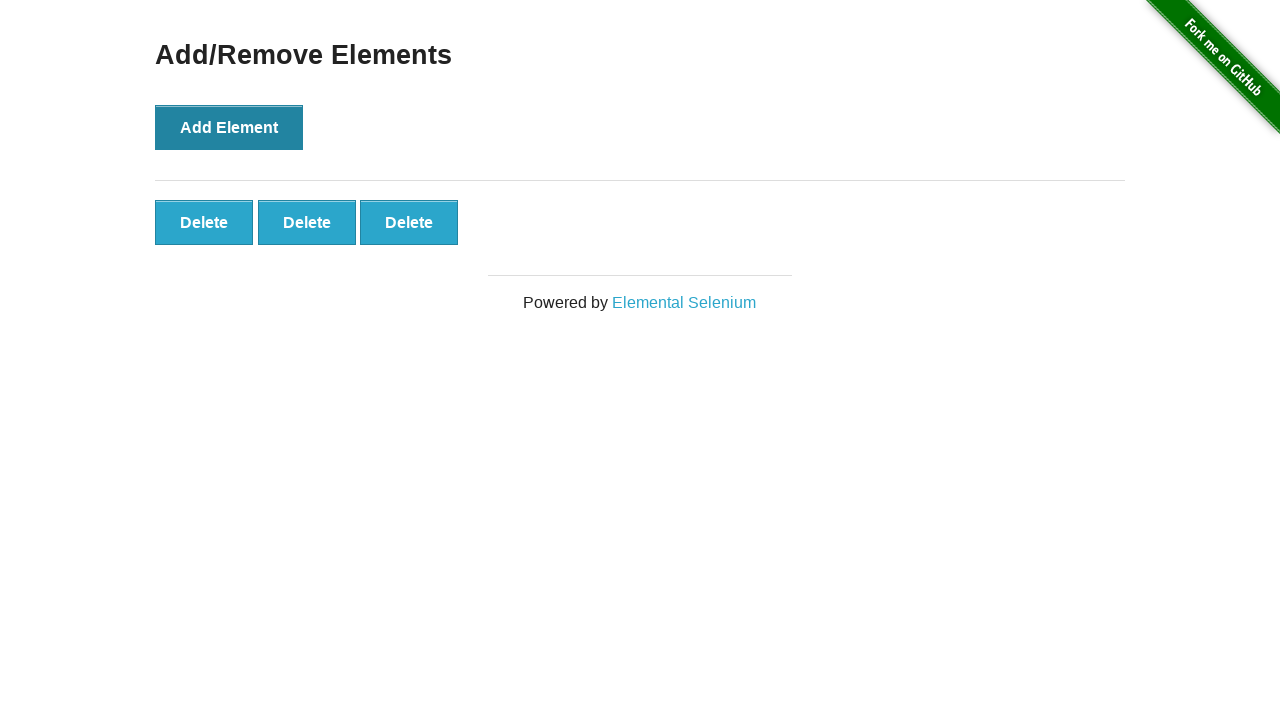

Clicked 'Add Element' button (iteration 4) at (229, 127) on button[onclick="addElement()"]
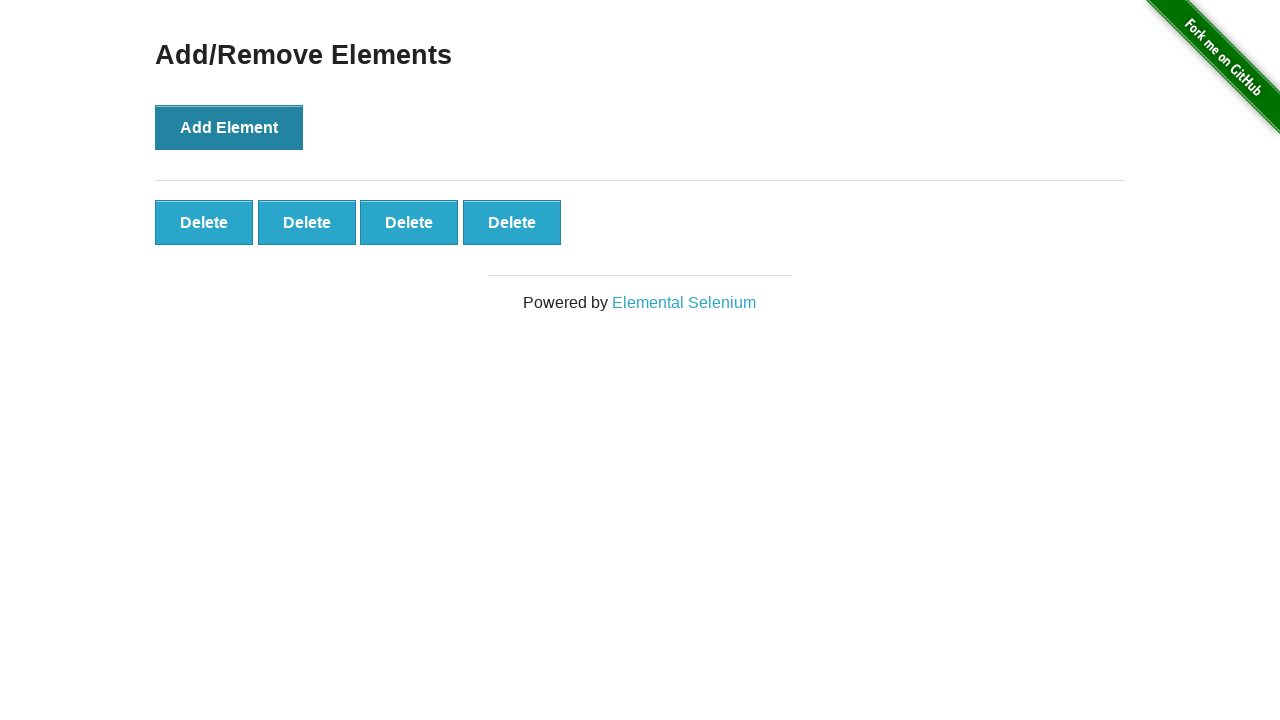

New Delete button appeared after add (iteration 4)
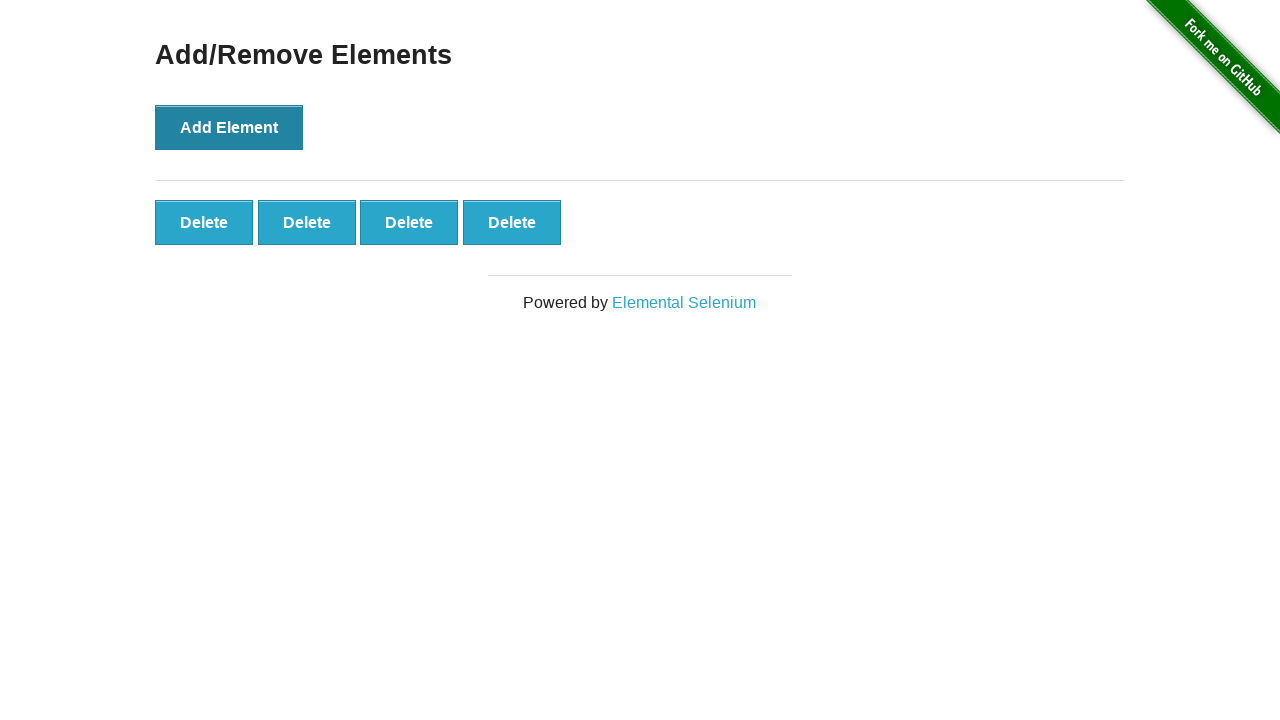

Verified 4 Delete button(s) exist
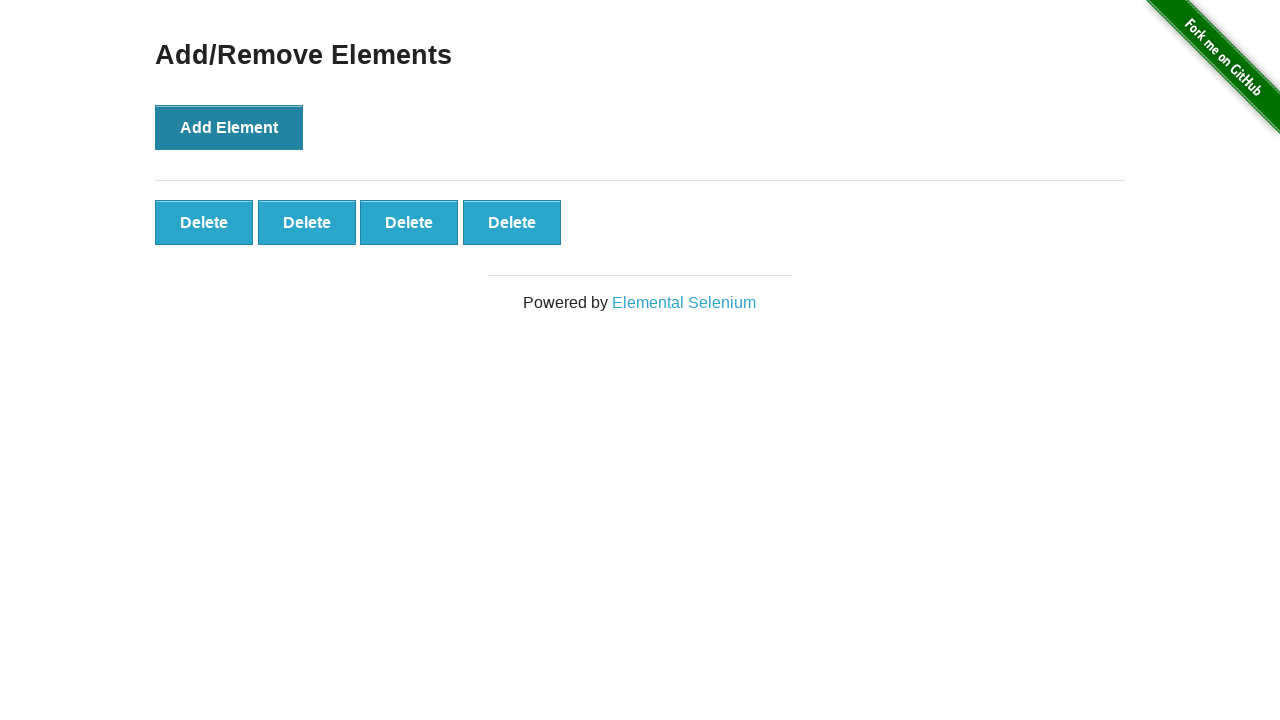

Clicked 'Add Element' button (iteration 5) at (229, 127) on button[onclick="addElement()"]
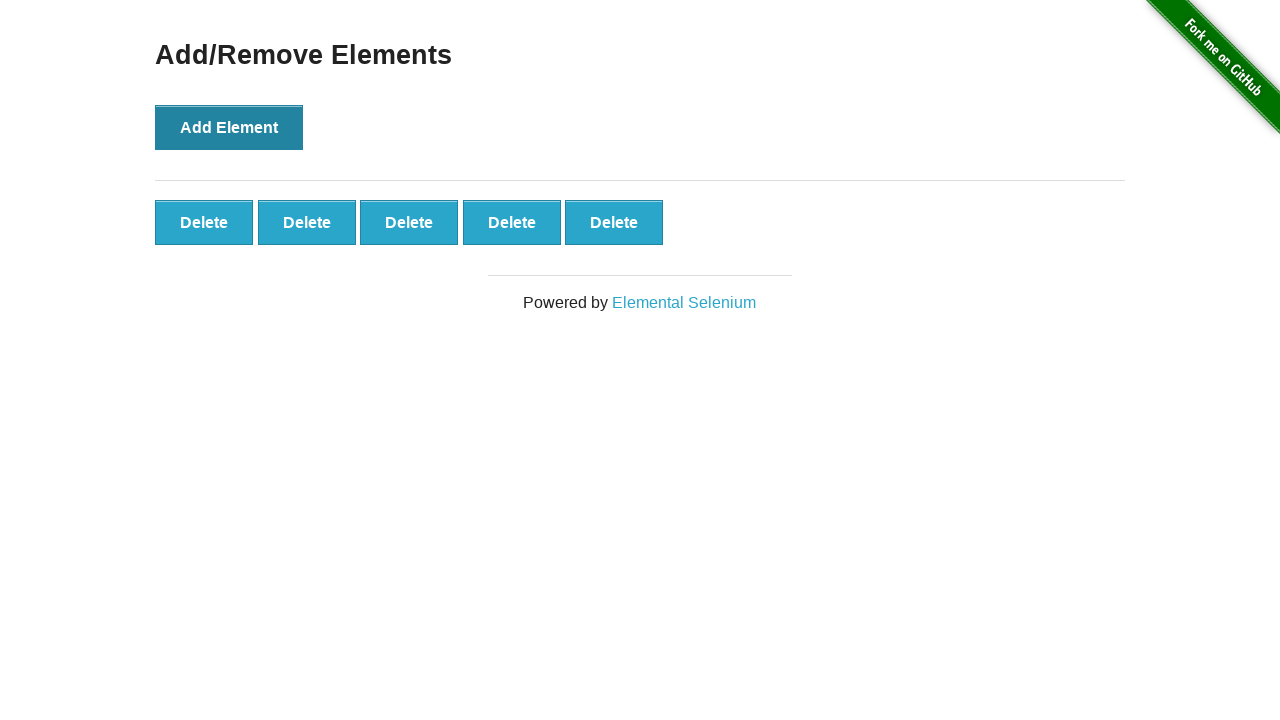

New Delete button appeared after add (iteration 5)
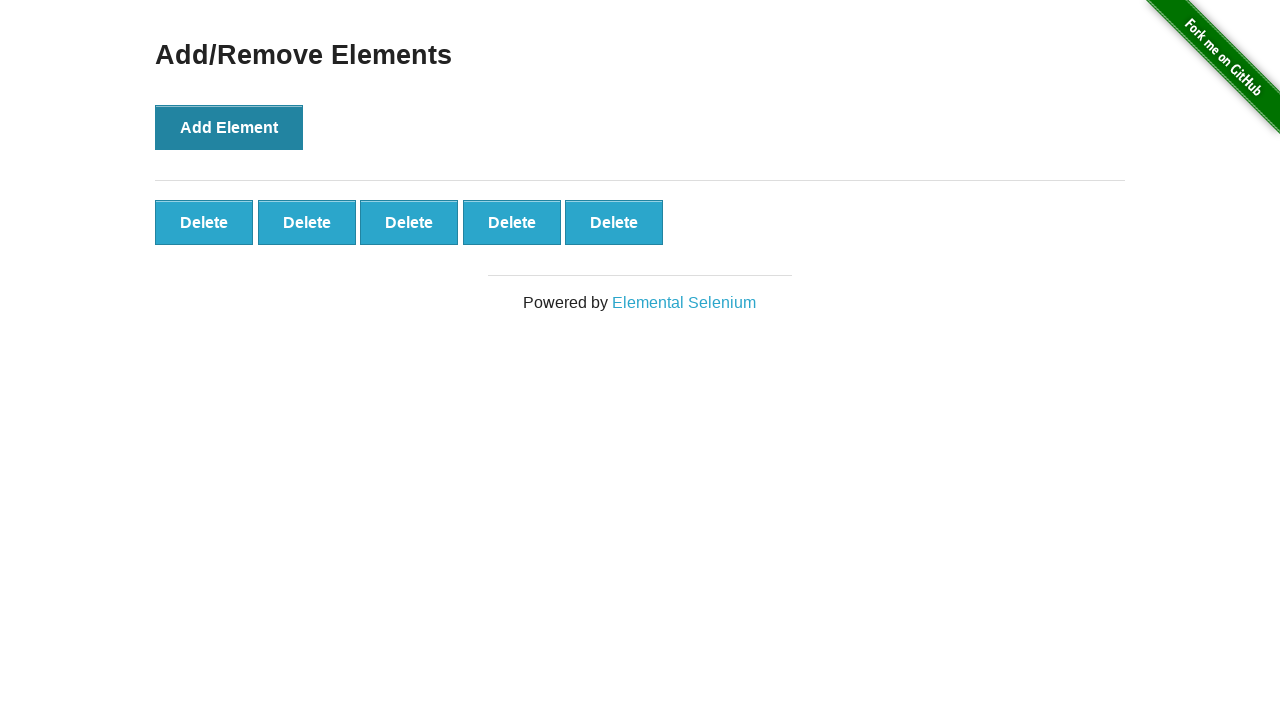

Verified 5 Delete button(s) exist
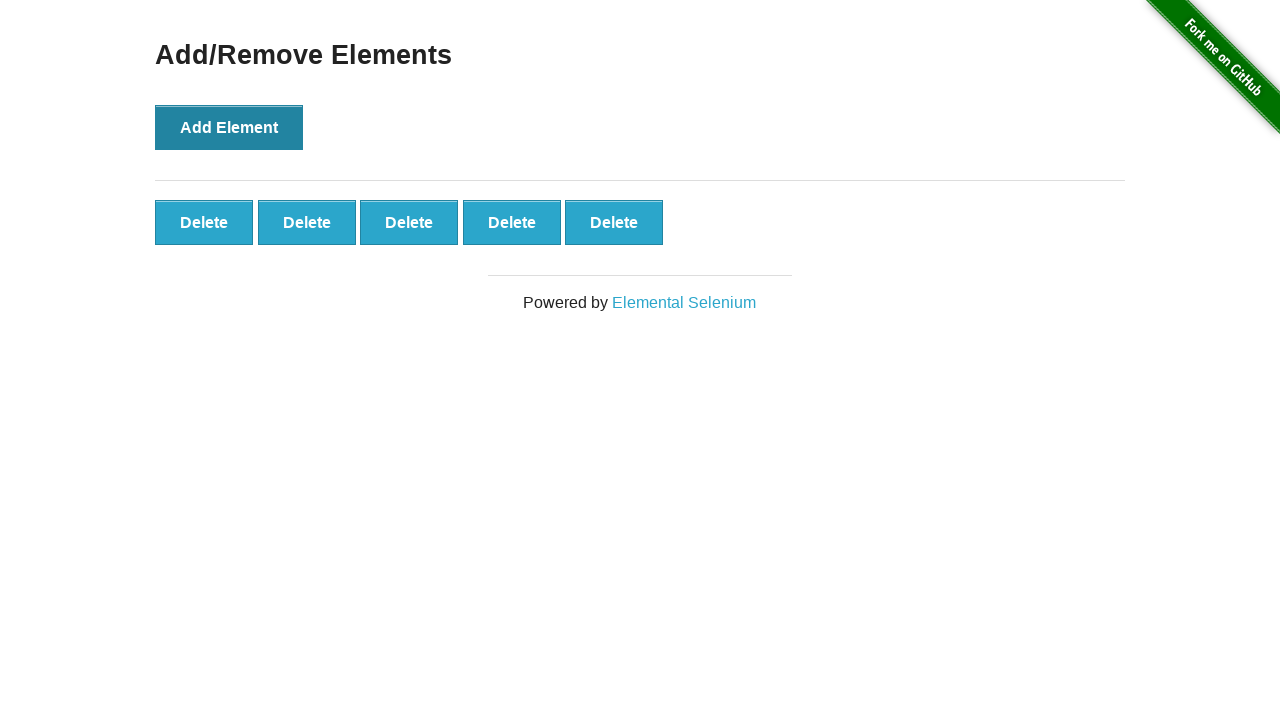

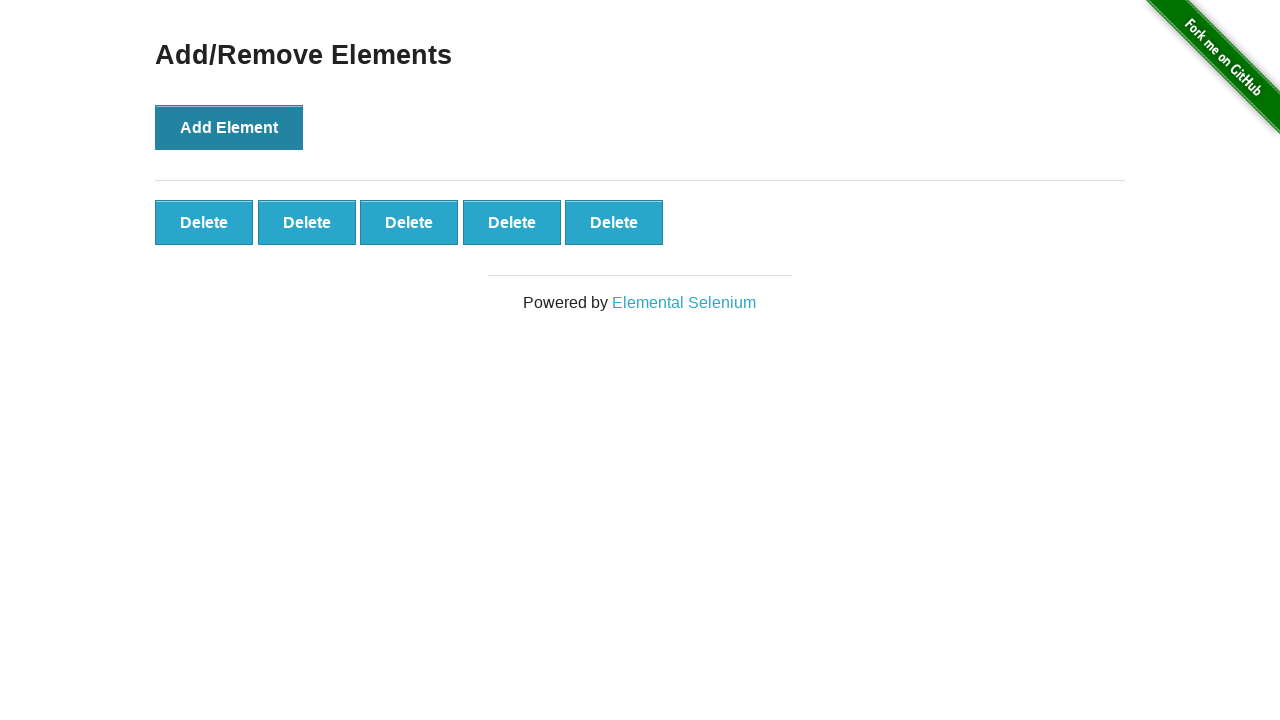